Tests multi-select dropdown functionality by selecting multiple options using different methods (visible text, index, value) and then deselecting an option

Starting URL: https://v1.training-support.net/selenium/selects

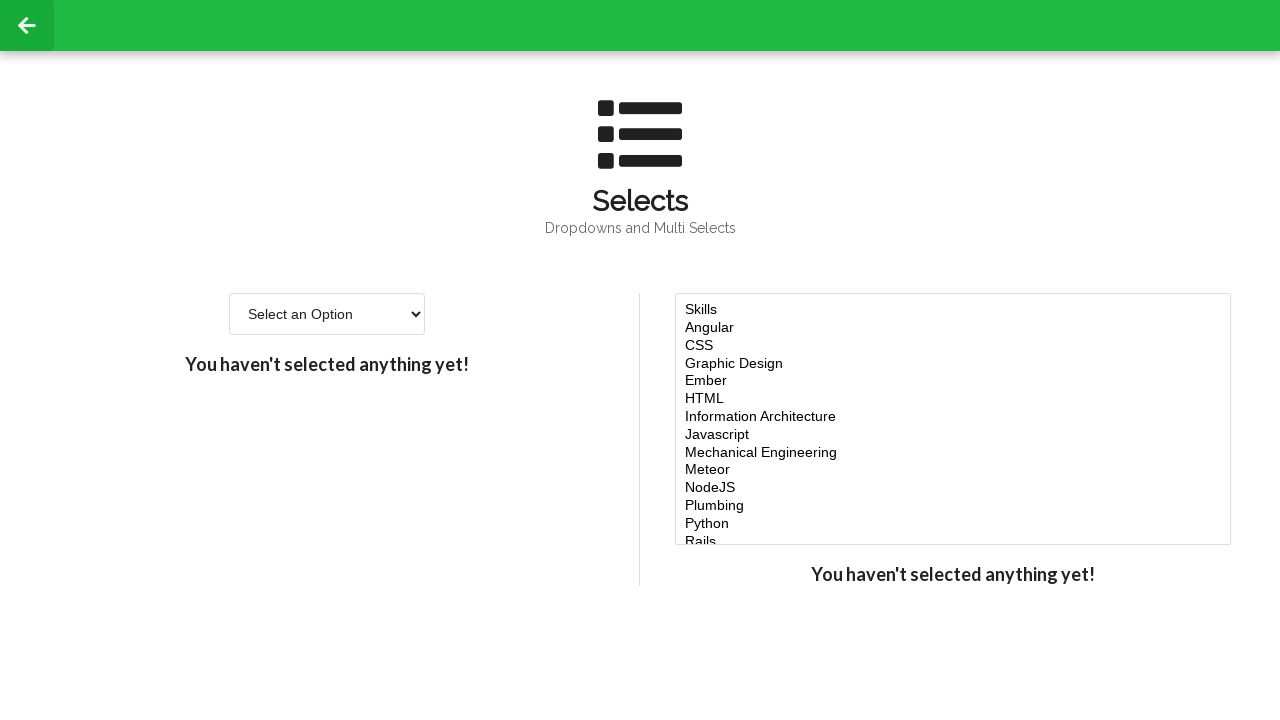

Located multi-select dropdown element
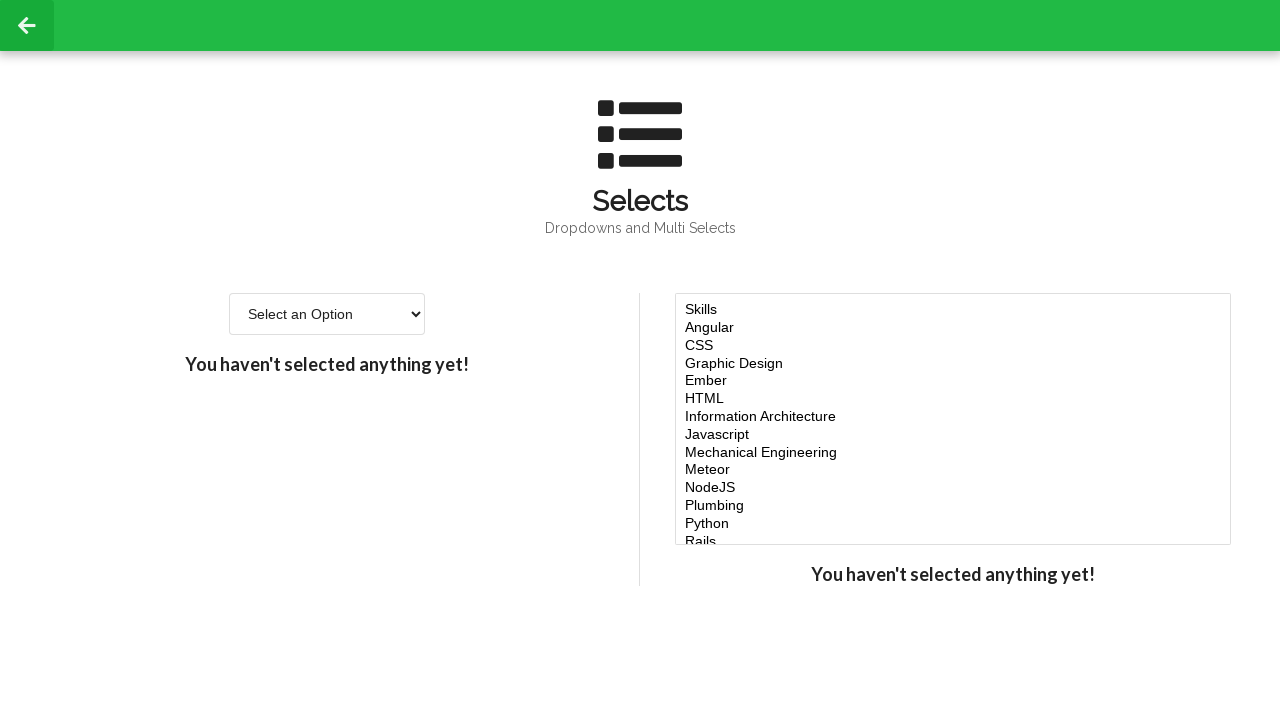

Selected 'Javascript' option by visible text on #multi-select
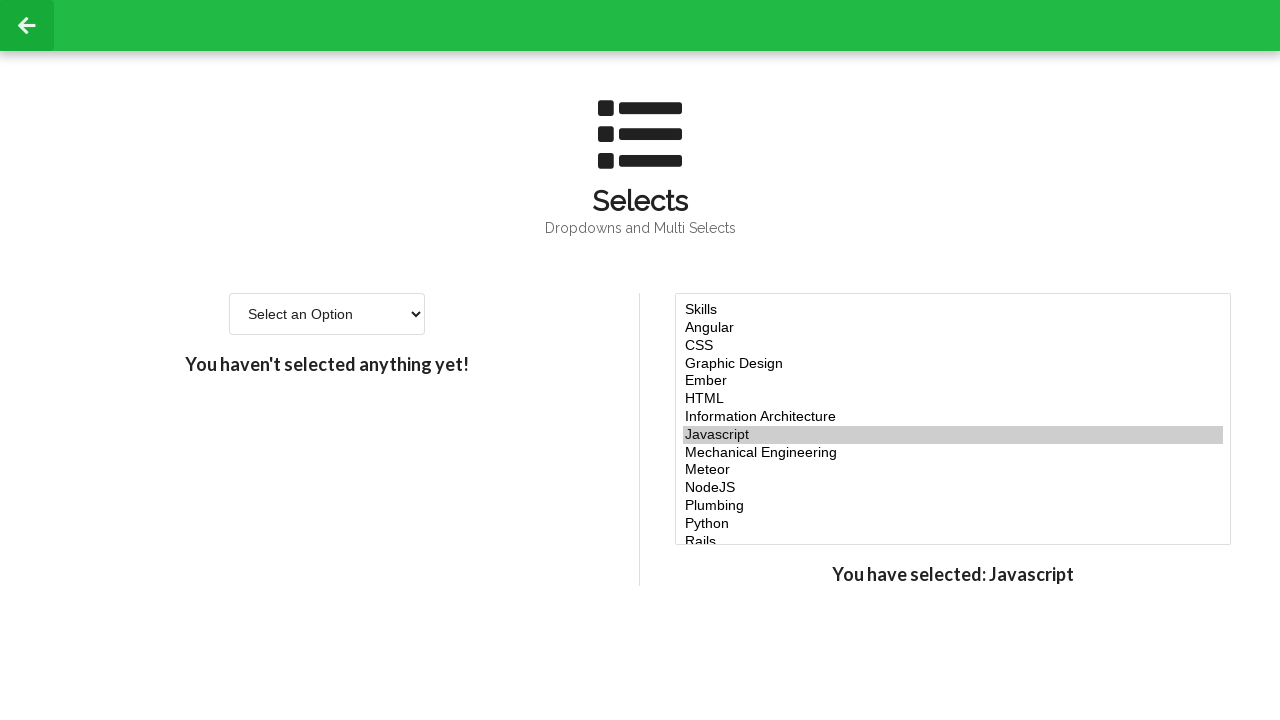

Selected options at indices 4, 5, and 6 on #multi-select
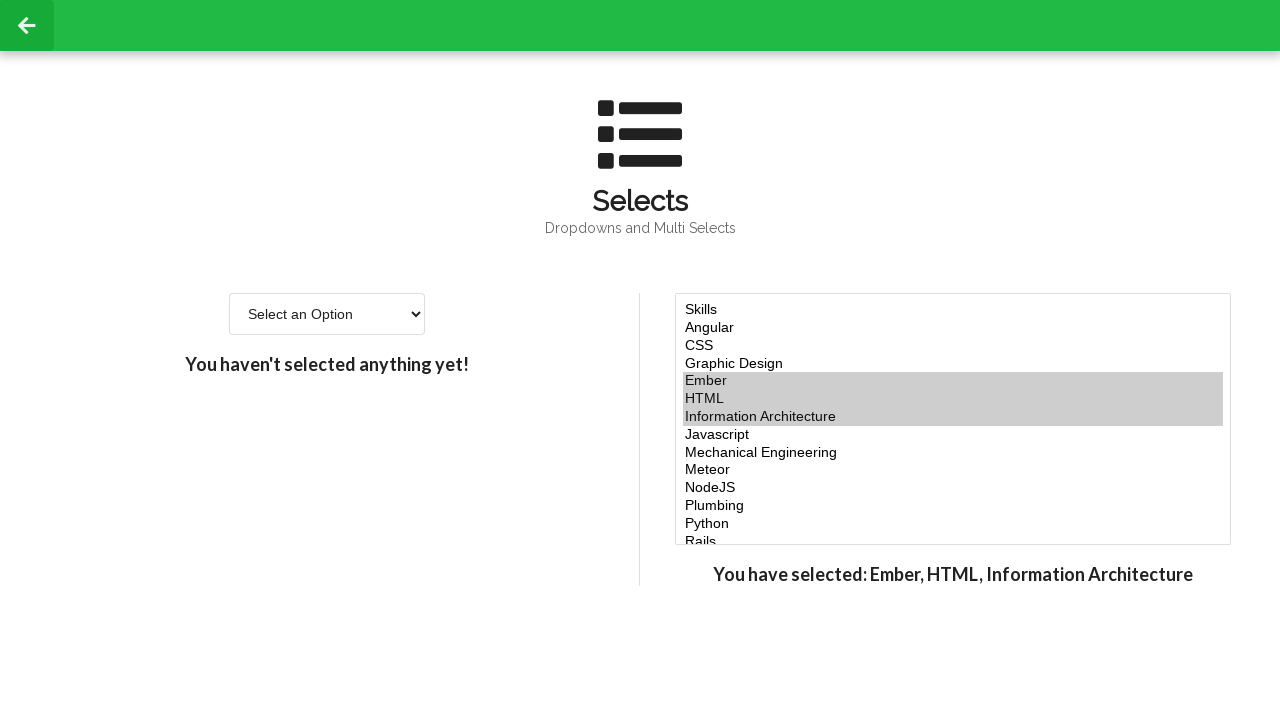

Selected option with value 'node' on #multi-select
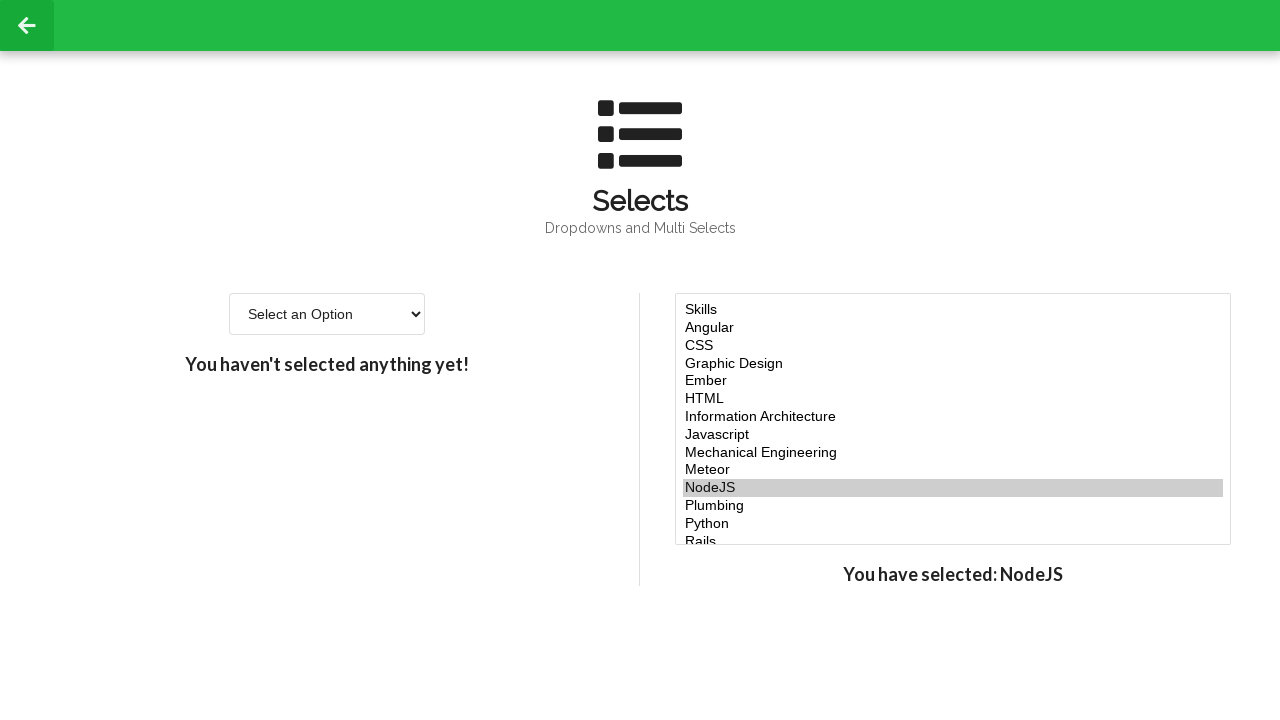

Retrieved all selected options from dropdown
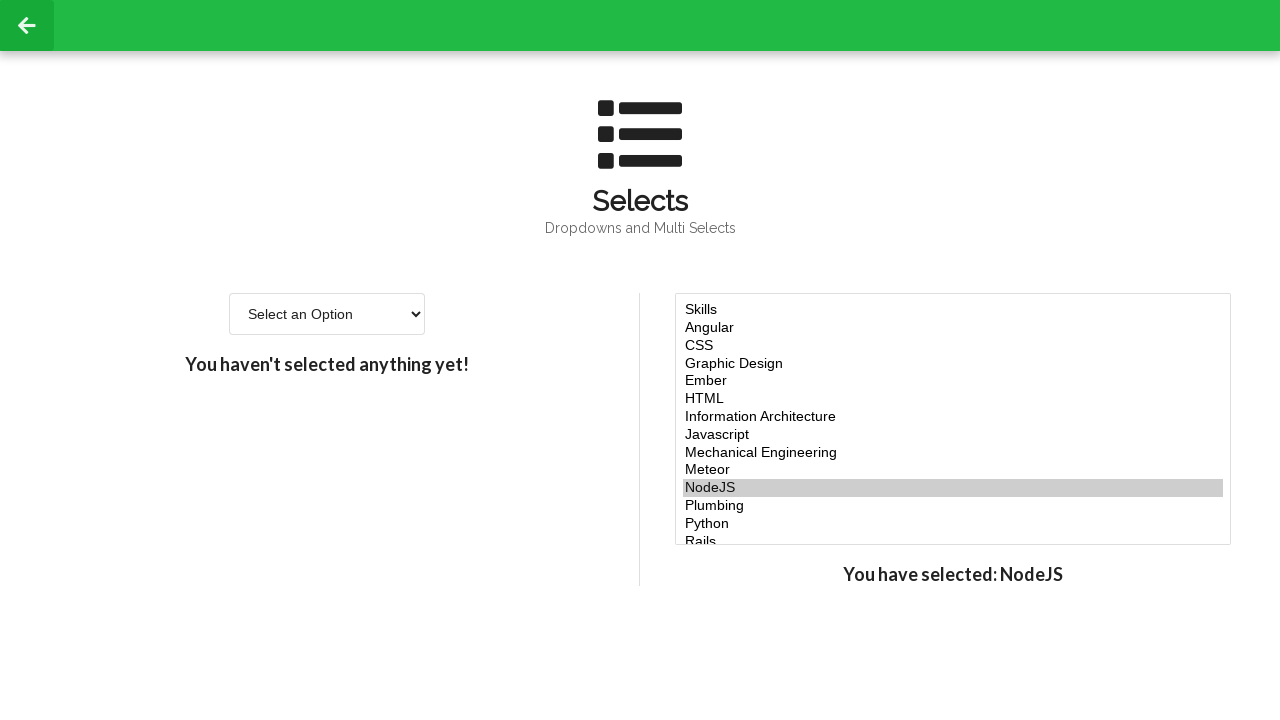

Retrieved current selected option values
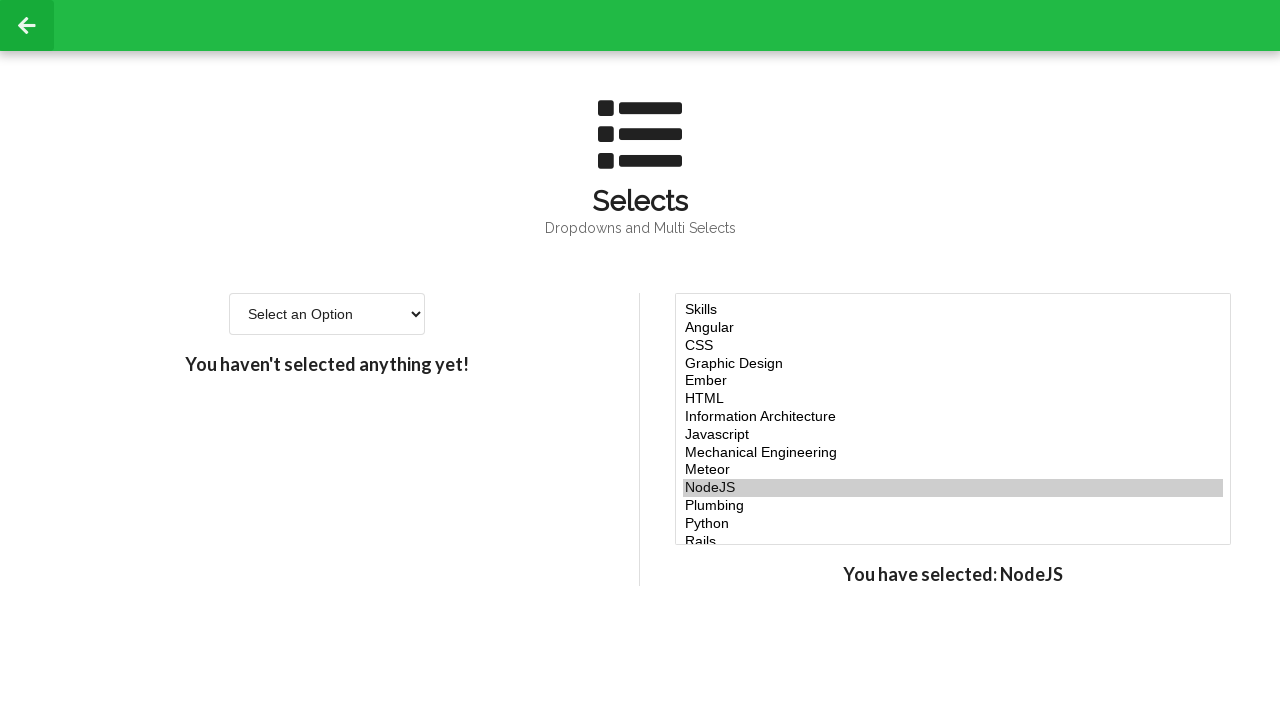

Retrieved all available options from dropdown
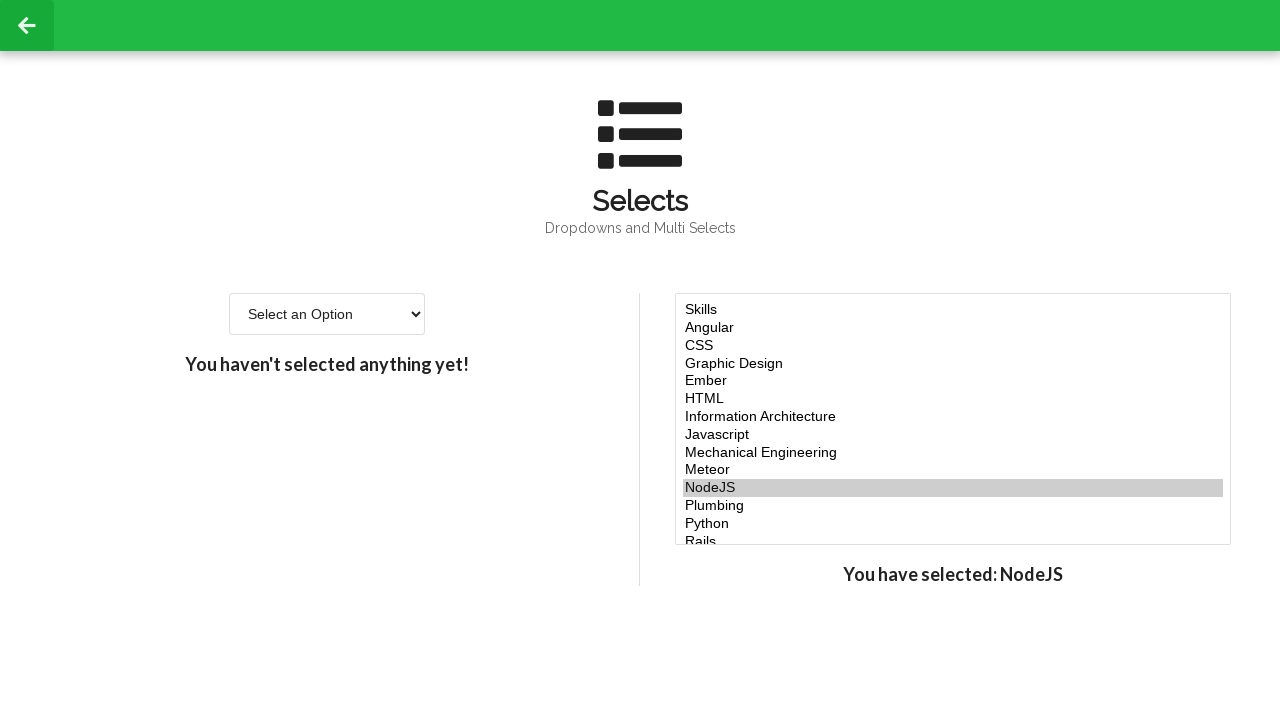

Retrieved value attribute of option at index 5
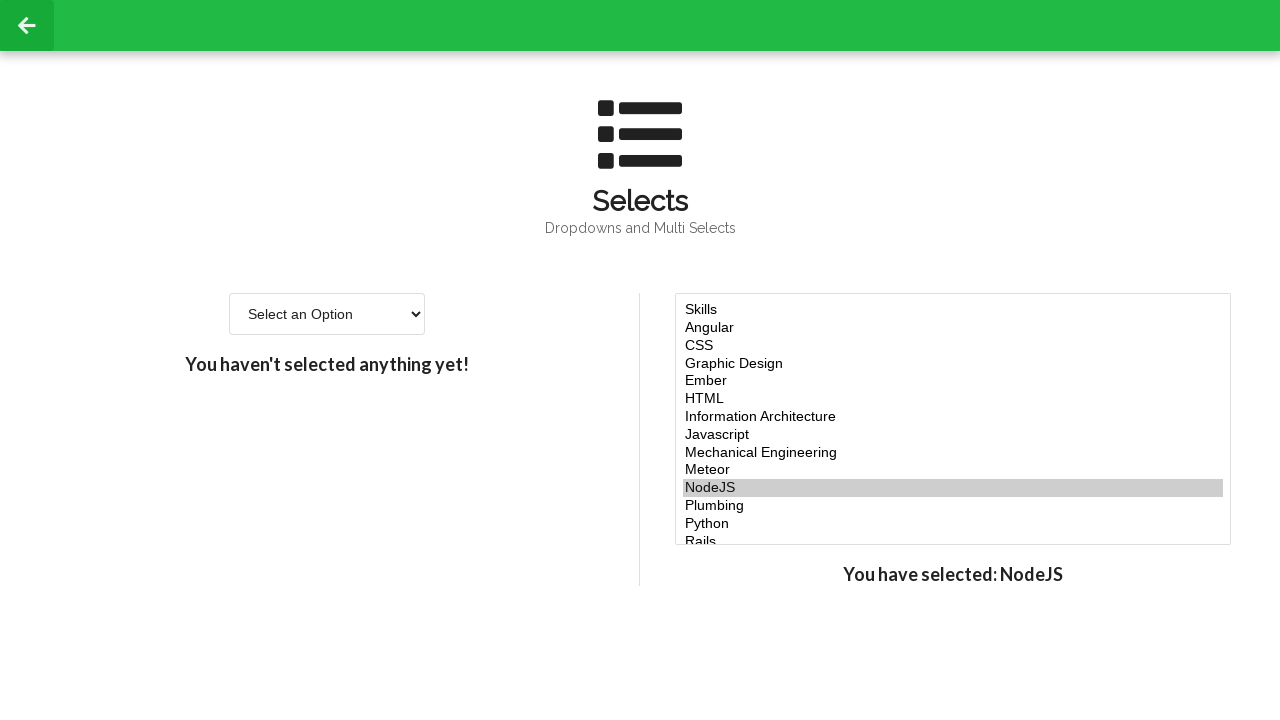

Deselected option at index 5 by reselecting without it on #multi-select
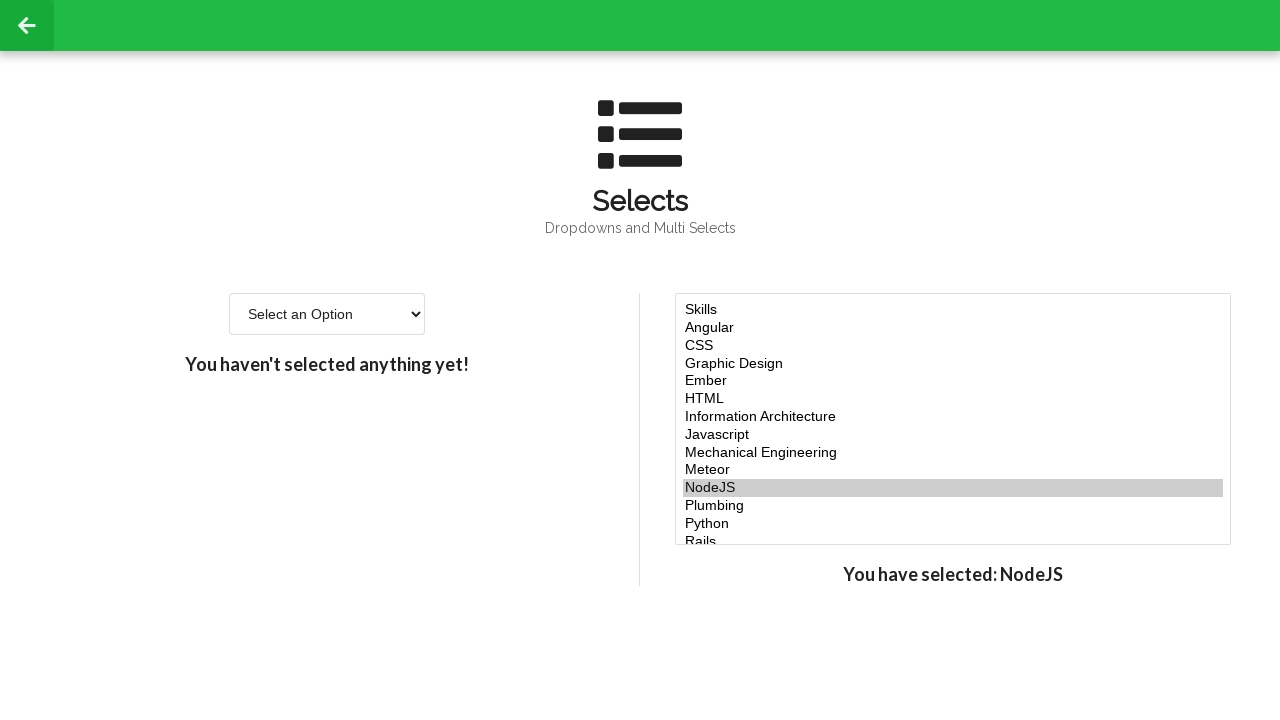

Retrieved updated list of selected options
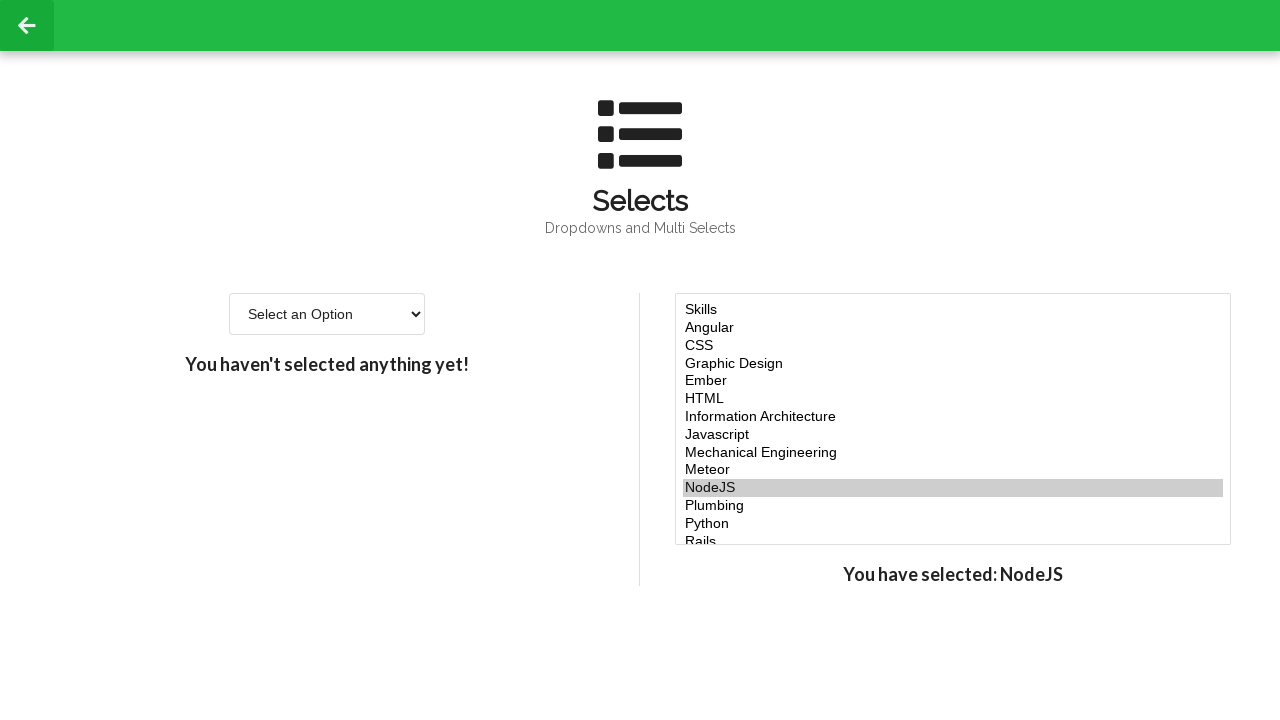

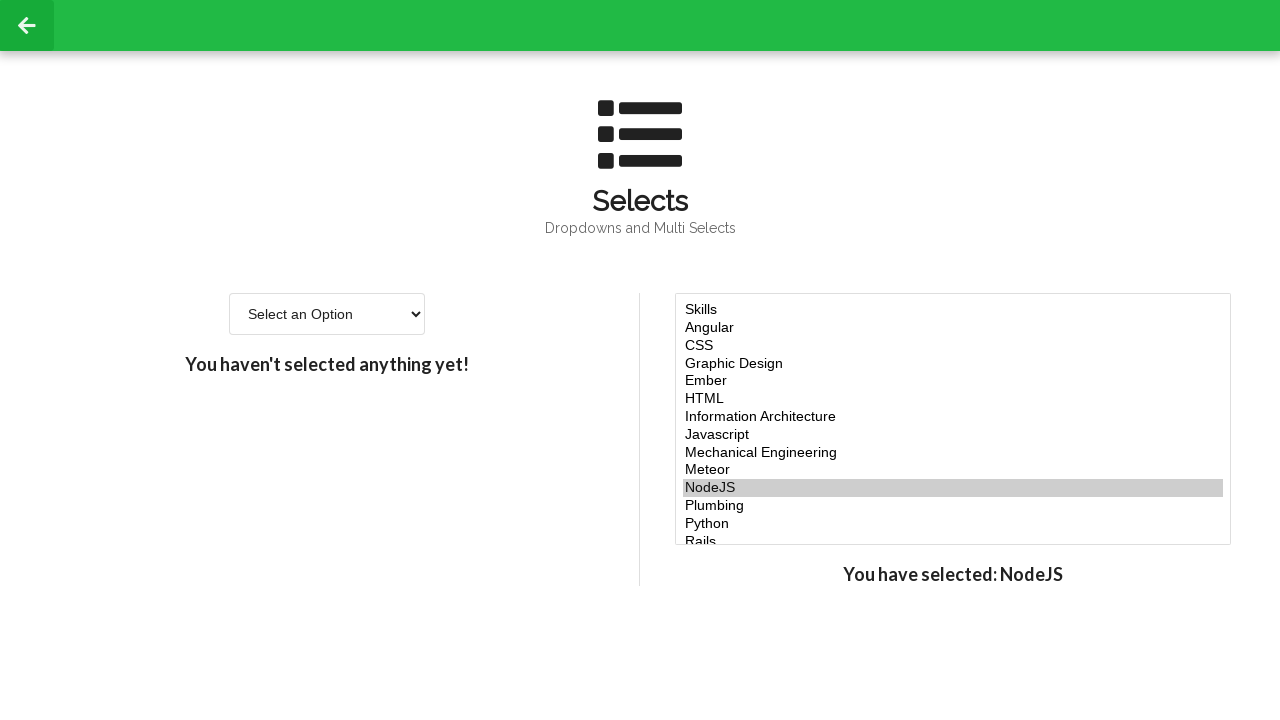